Tests JavaScript alert handling by clicking a button that triggers an alert and accepting it

Starting URL: https://demo.automationtesting.in/Alerts.html

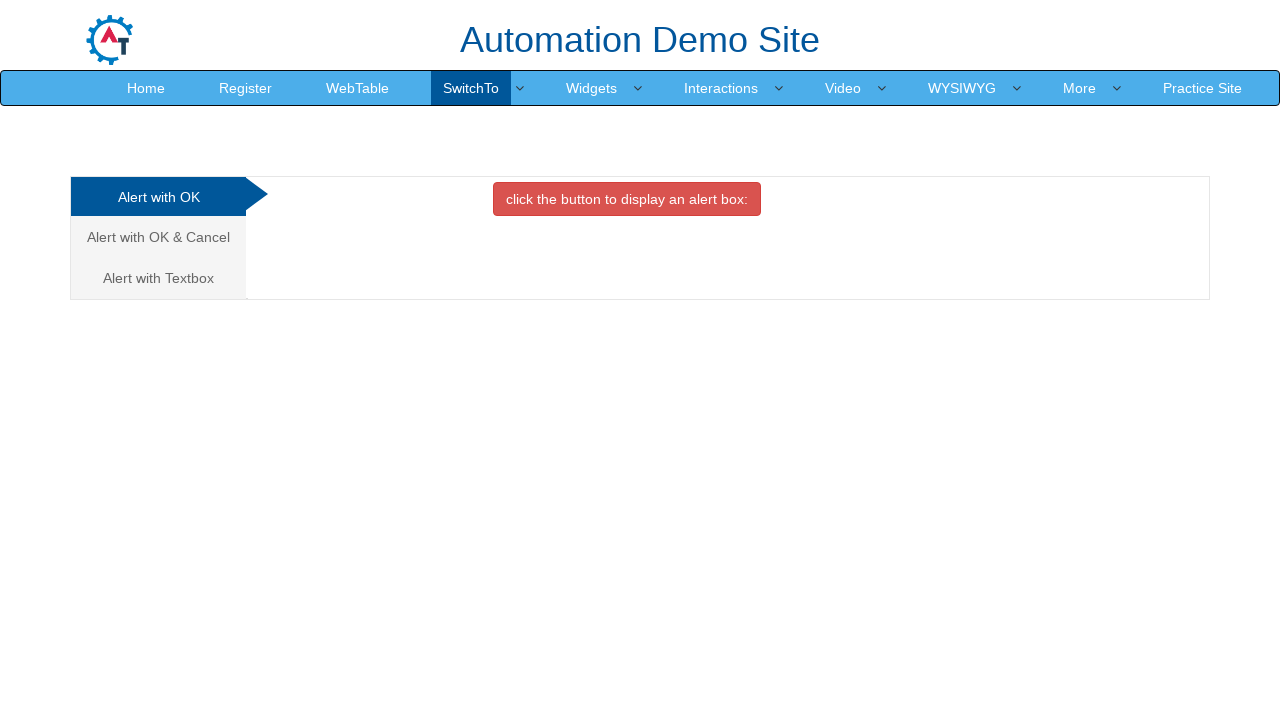

Set viewport size to 1920x1080
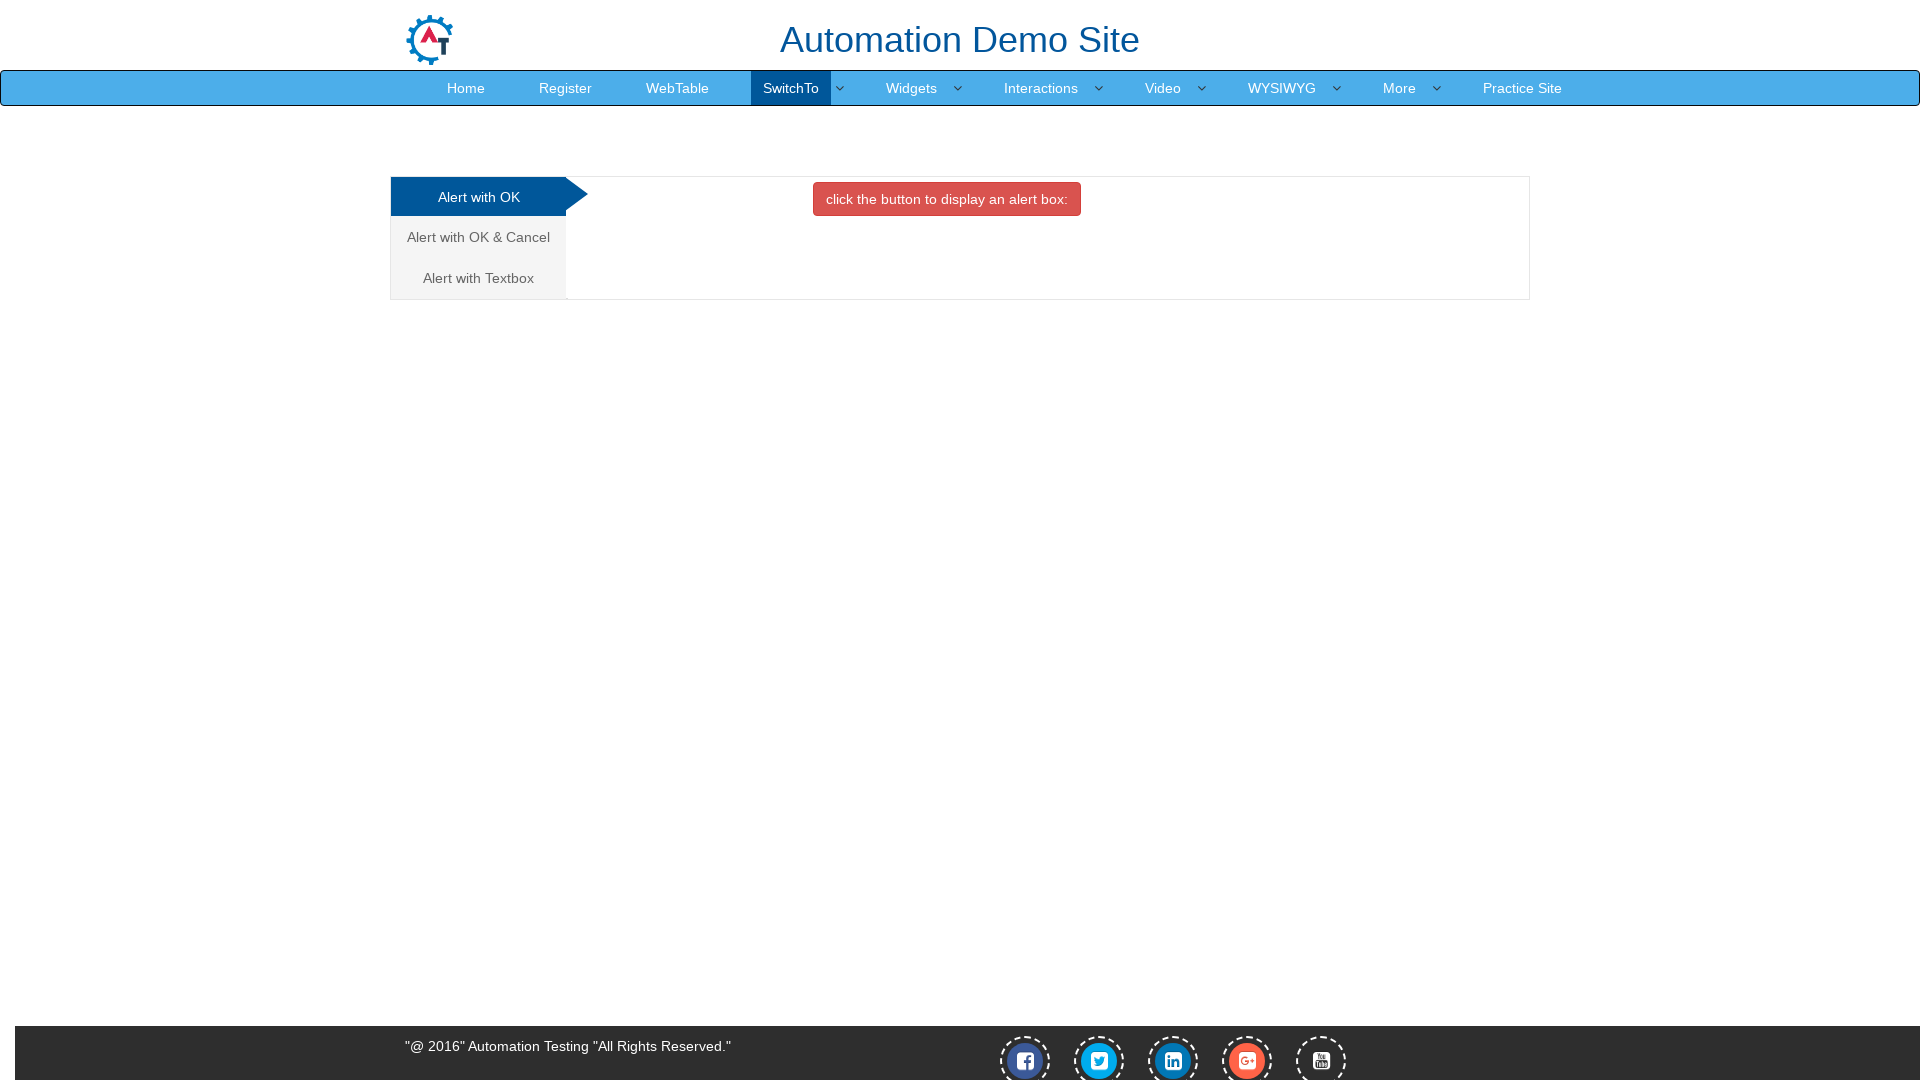

Set up dialog handler to accept alerts
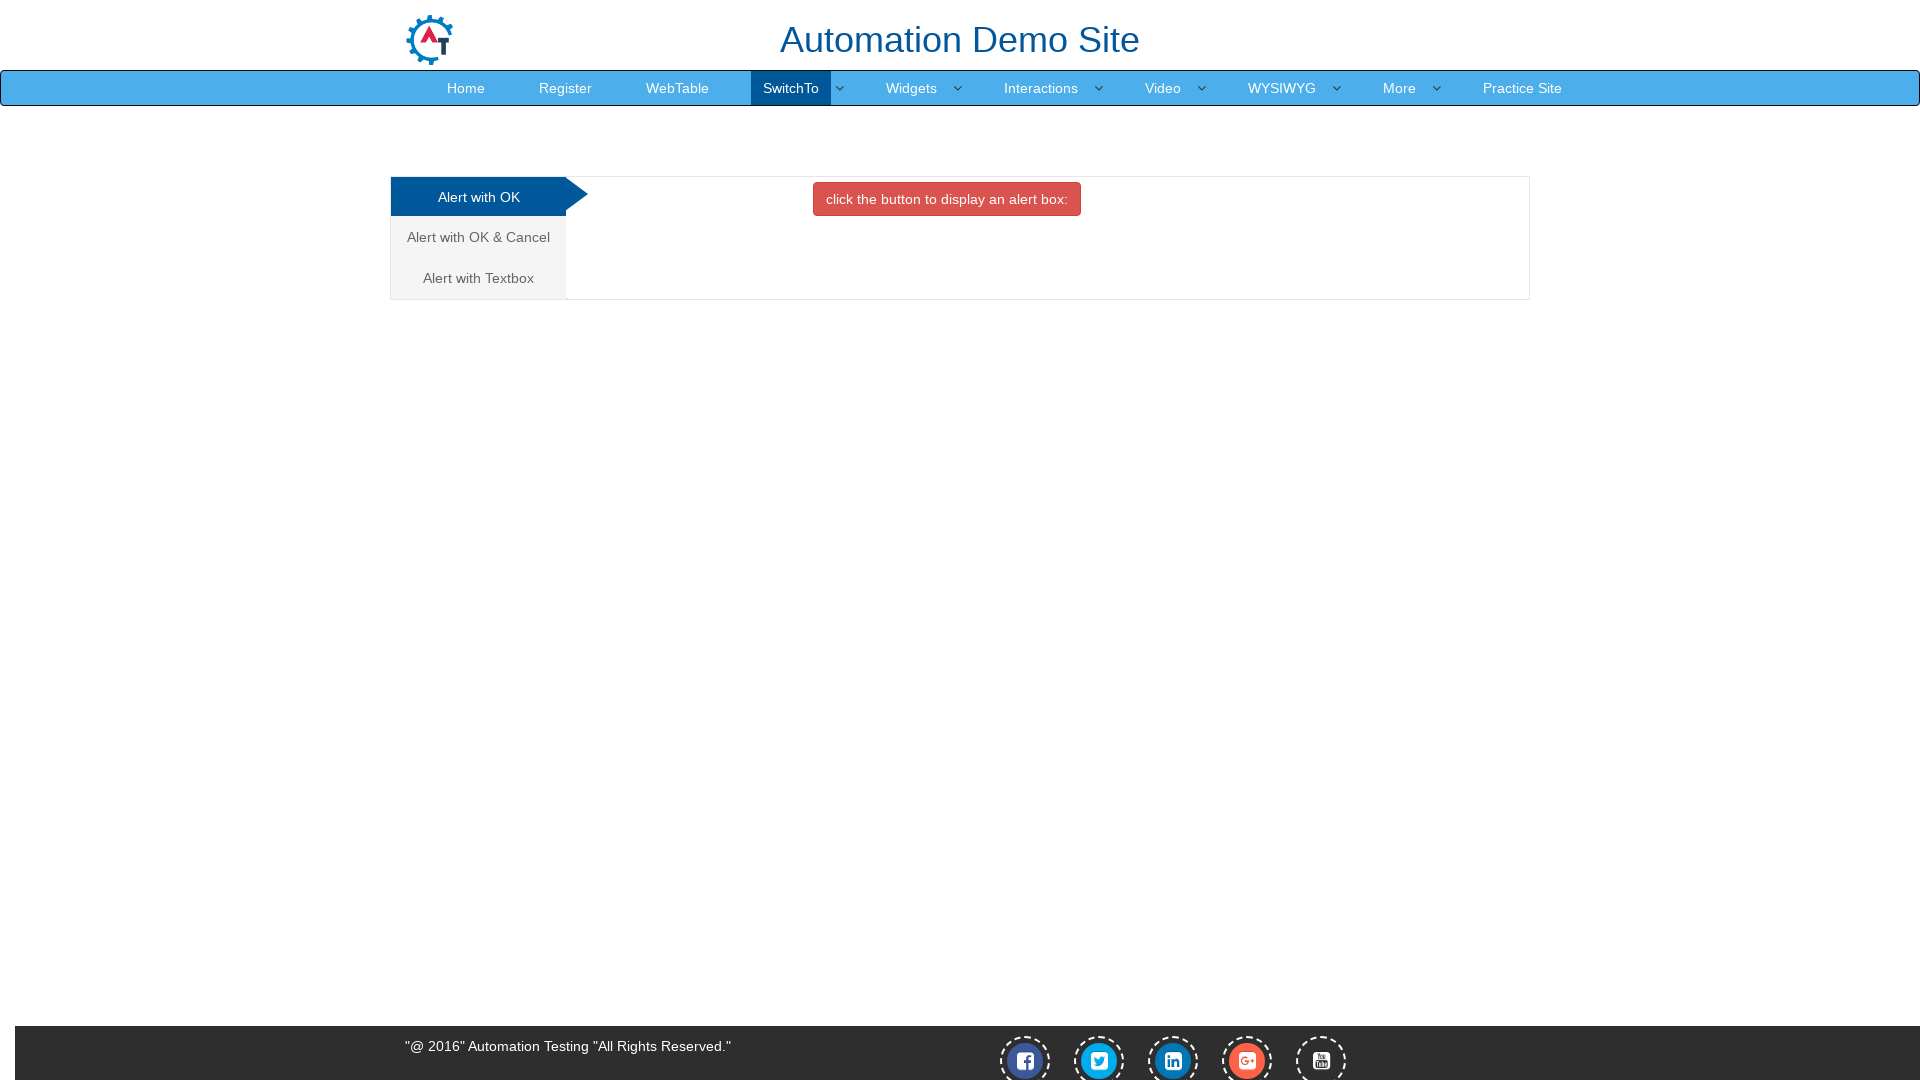

Clicked button that triggers JavaScript alert at (947, 199) on button.btn.btn-danger
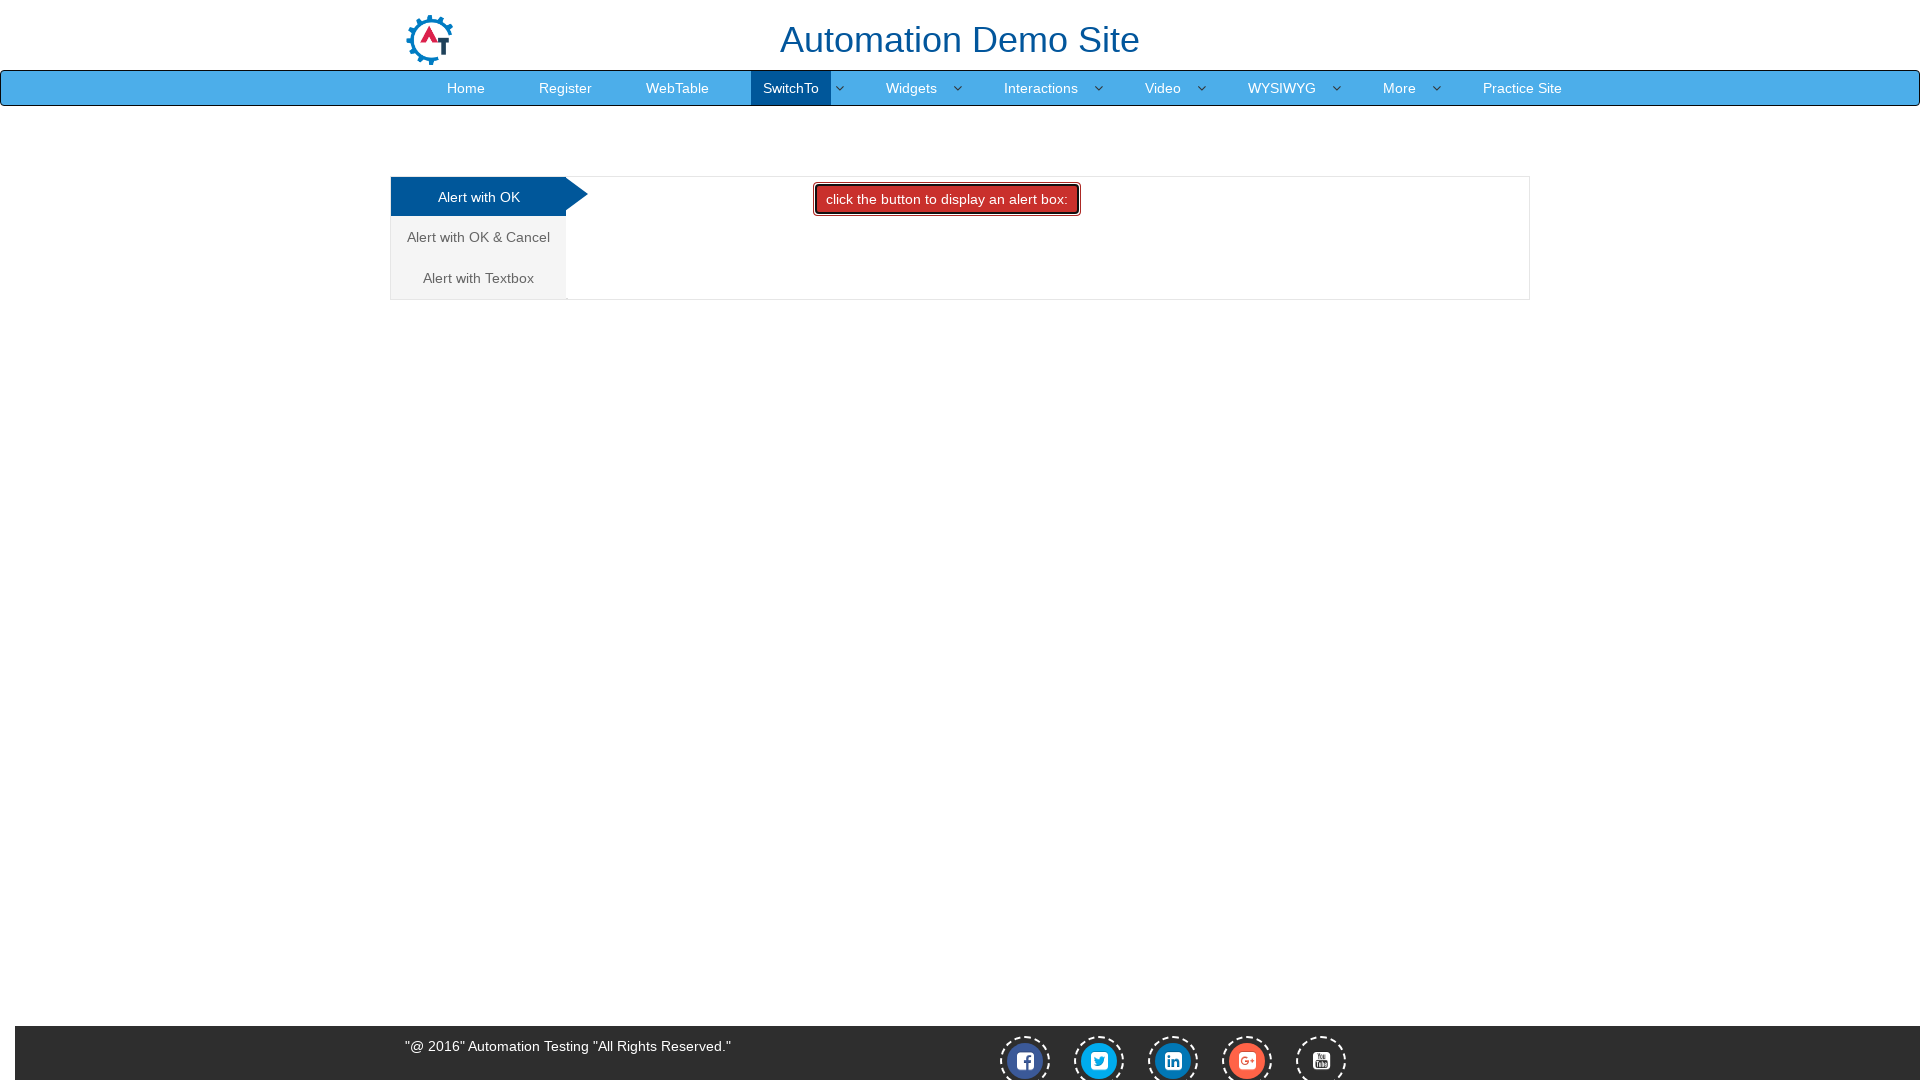

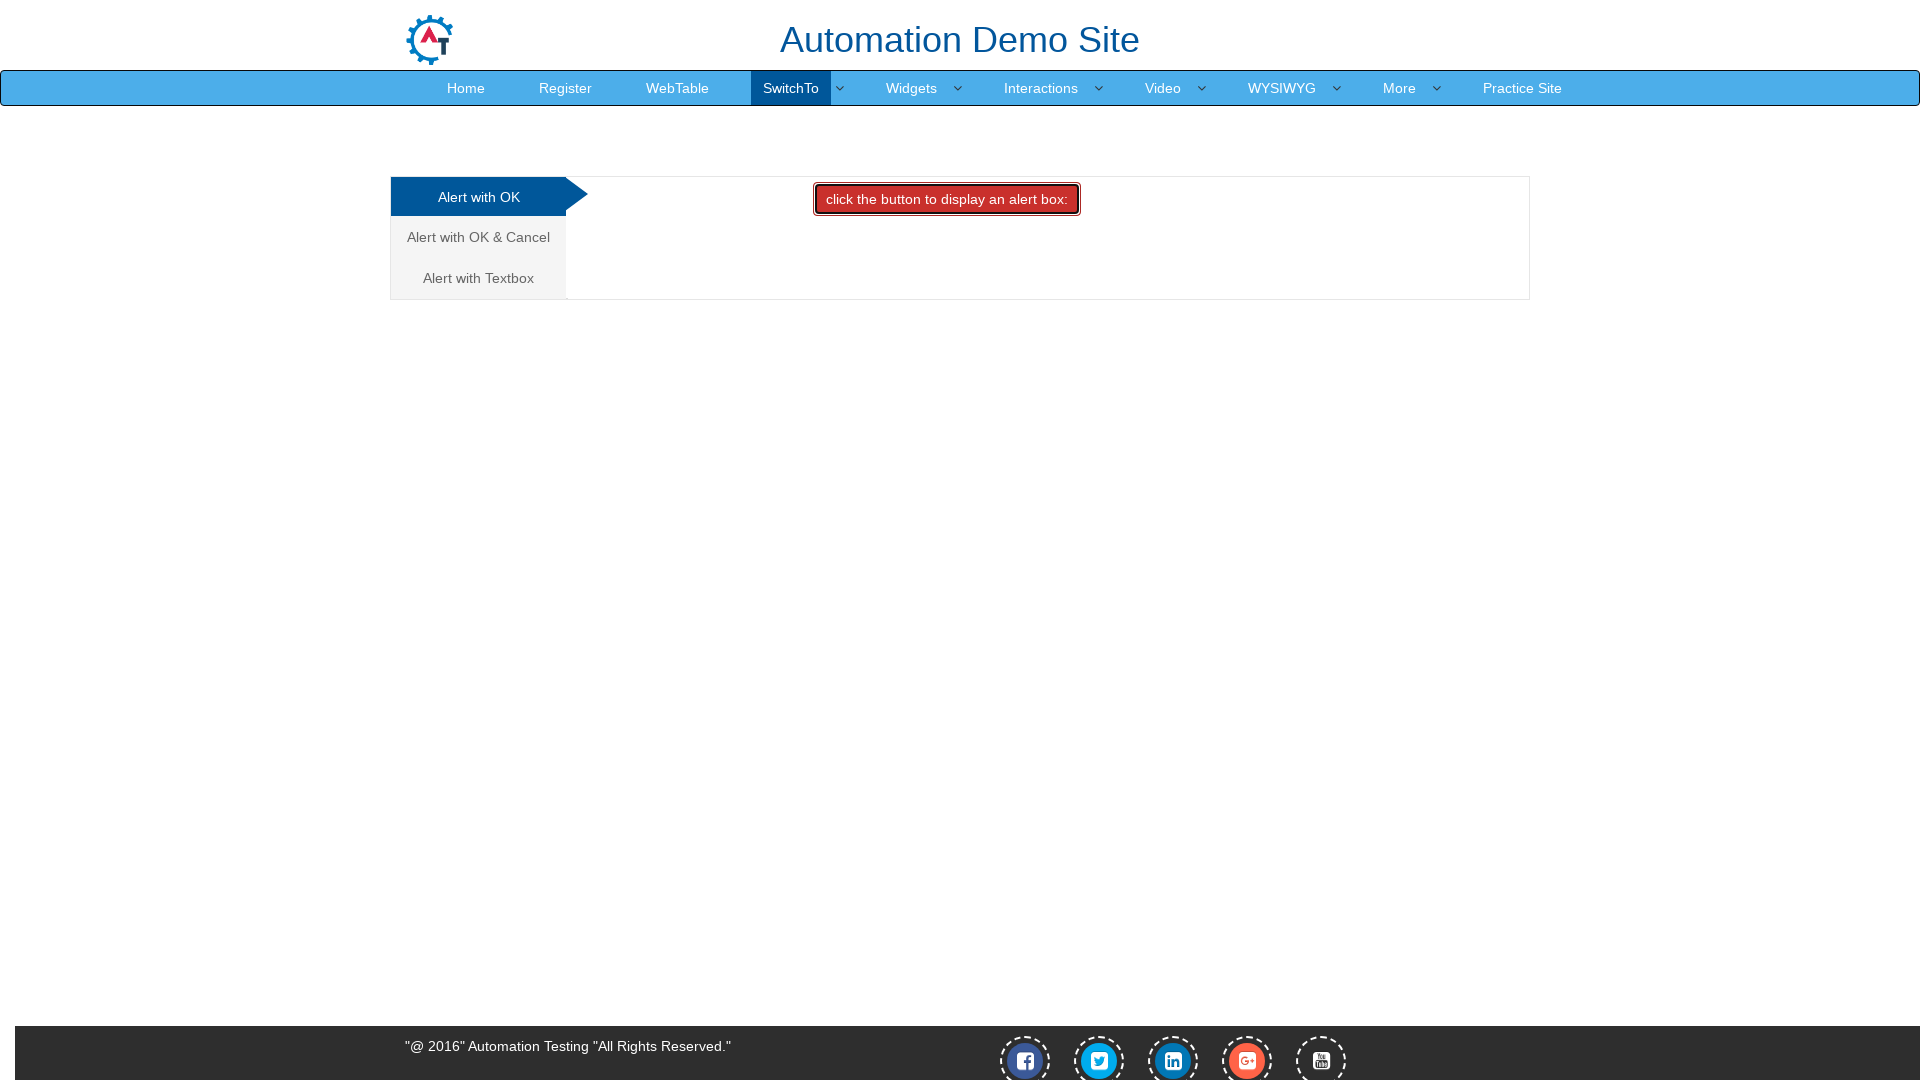